Tests dropdown and checkbox functionality on a travel booking form by selecting senior citizen discount and updating passenger count

Starting URL: https://rahulshettyacademy.com/dropdownsPractise/

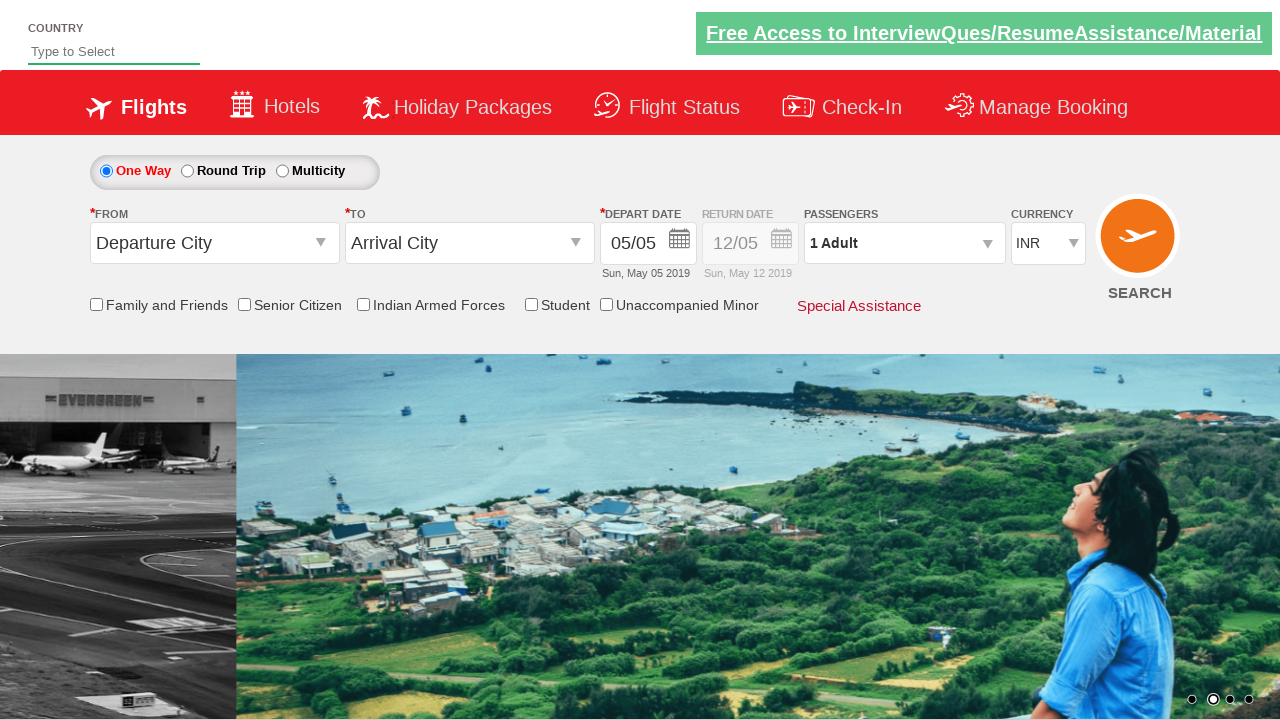

Verified senior citizen discount checkbox is initially unchecked
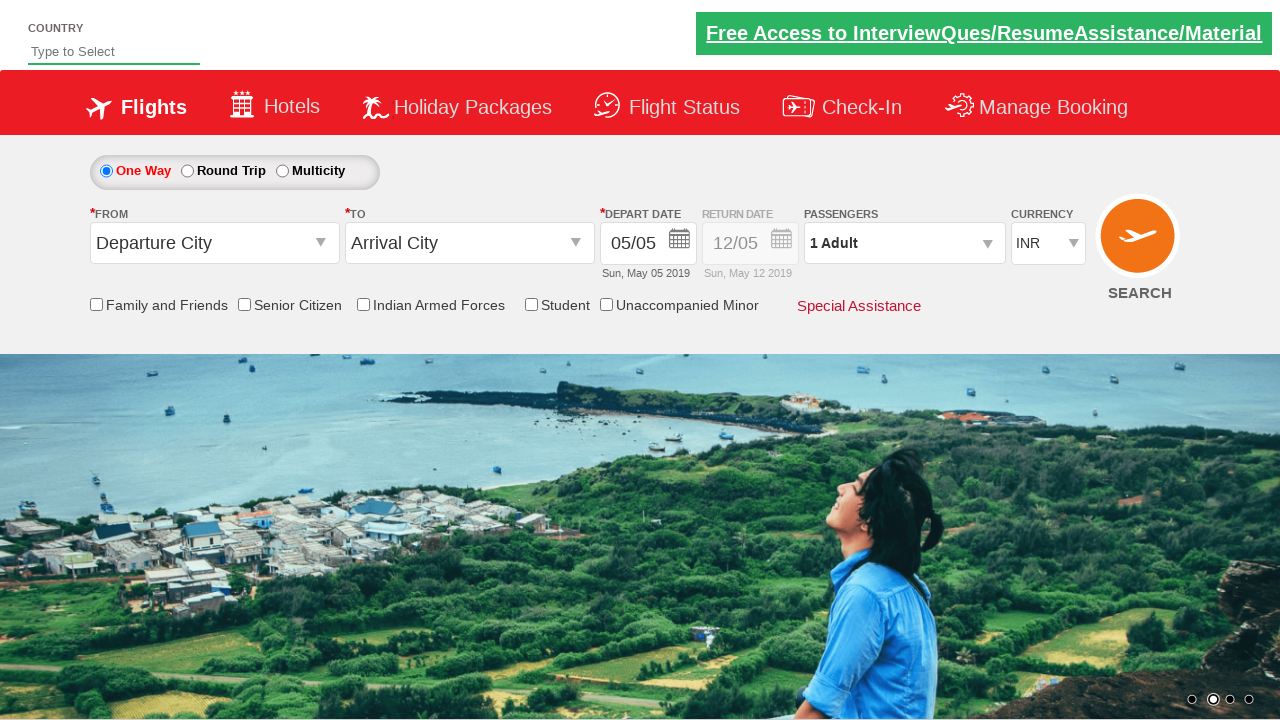

Clicked senior citizen discount checkbox at (244, 304) on input[id*='SeniorCitizenDiscount']
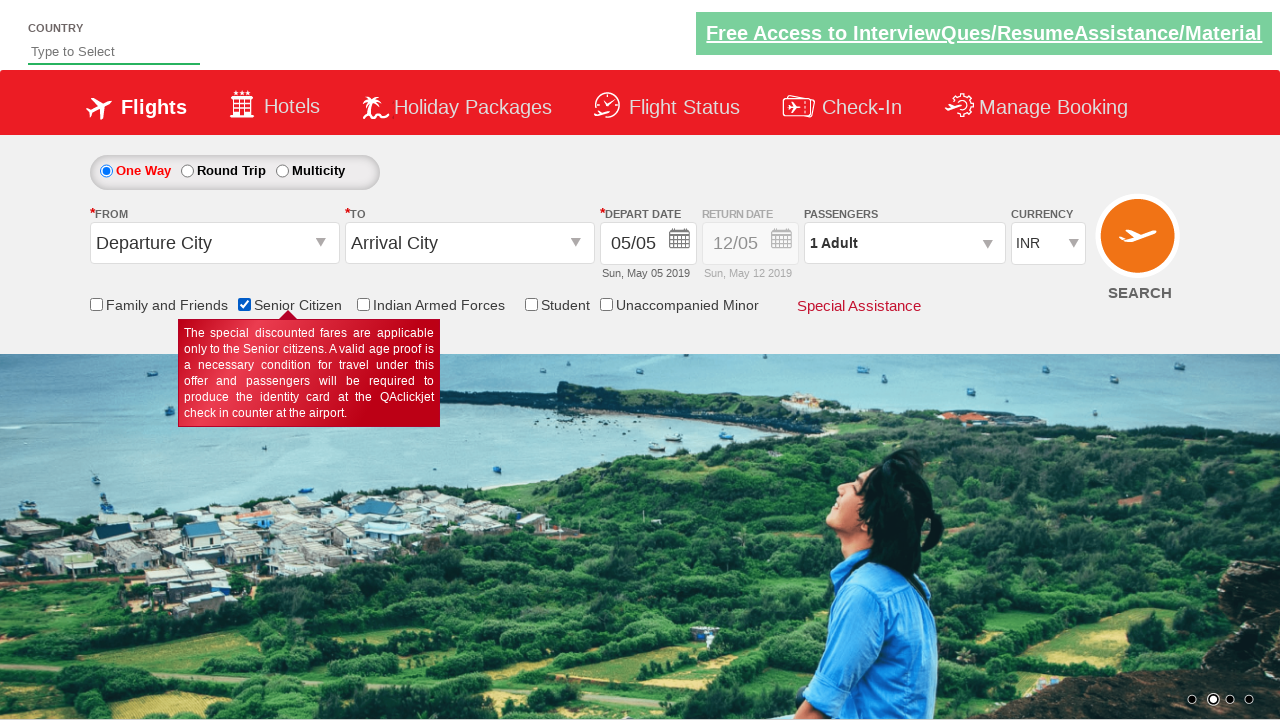

Verified senior citizen discount checkbox is now checked
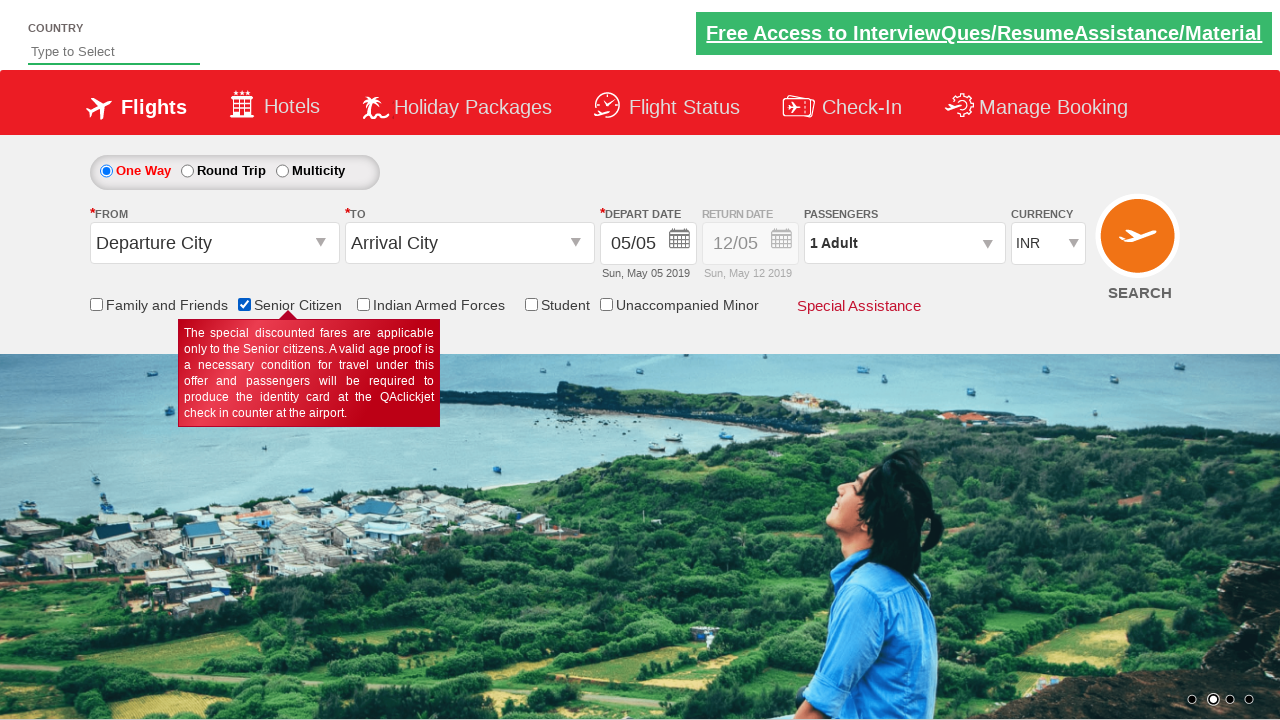

Clicked on passenger info dropdown to open it at (904, 243) on #divpaxinfo
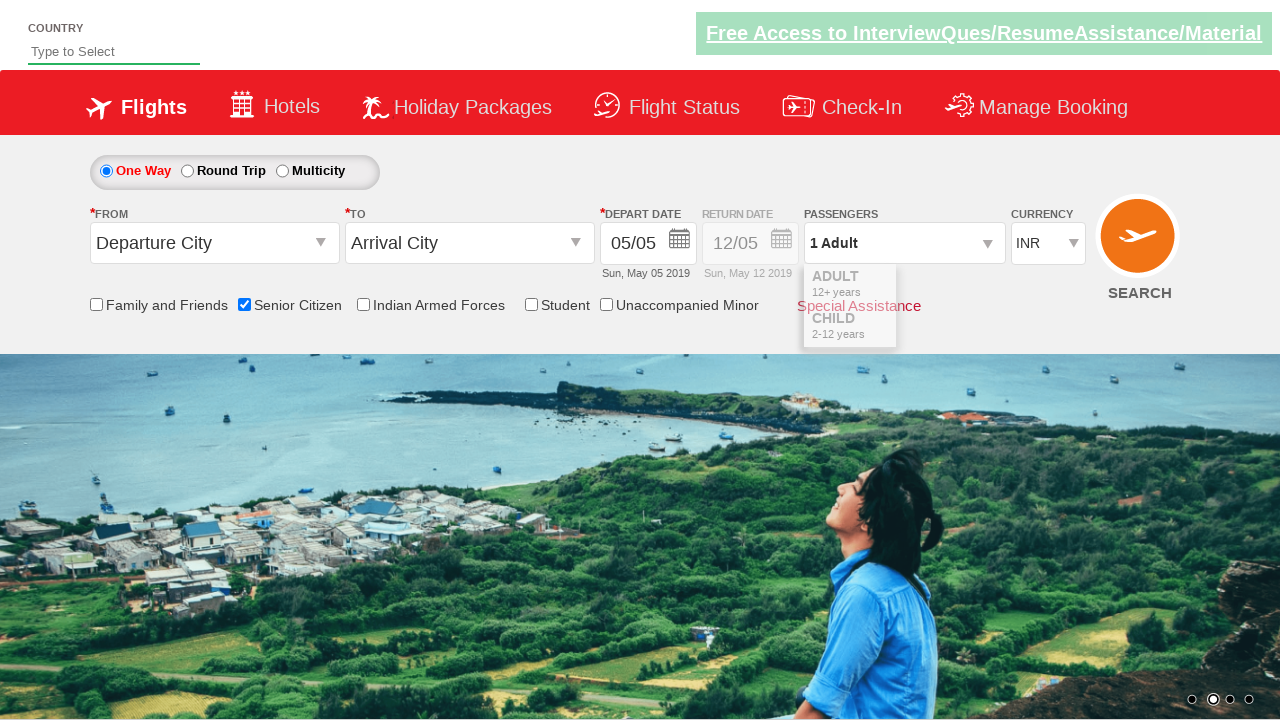

Waited for passenger dropdown to open
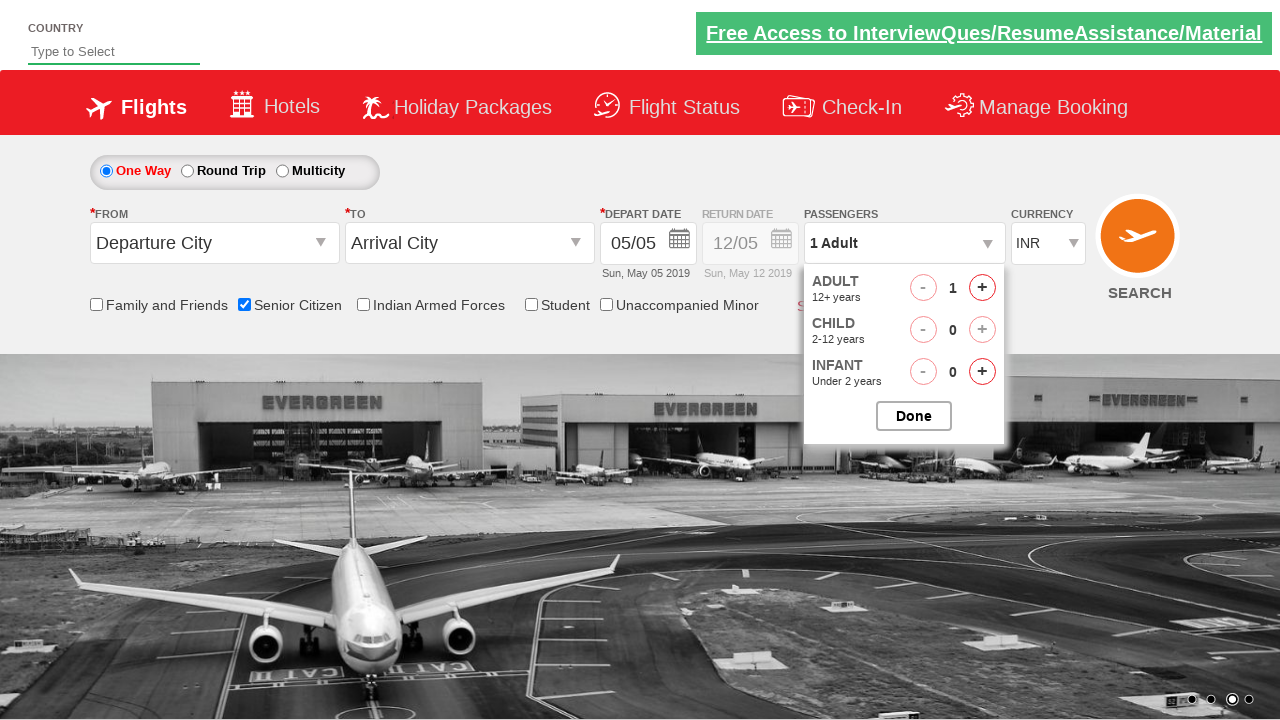

Clicked adult increment button (iteration 1 of 4) at (982, 288) on #hrefIncAdt
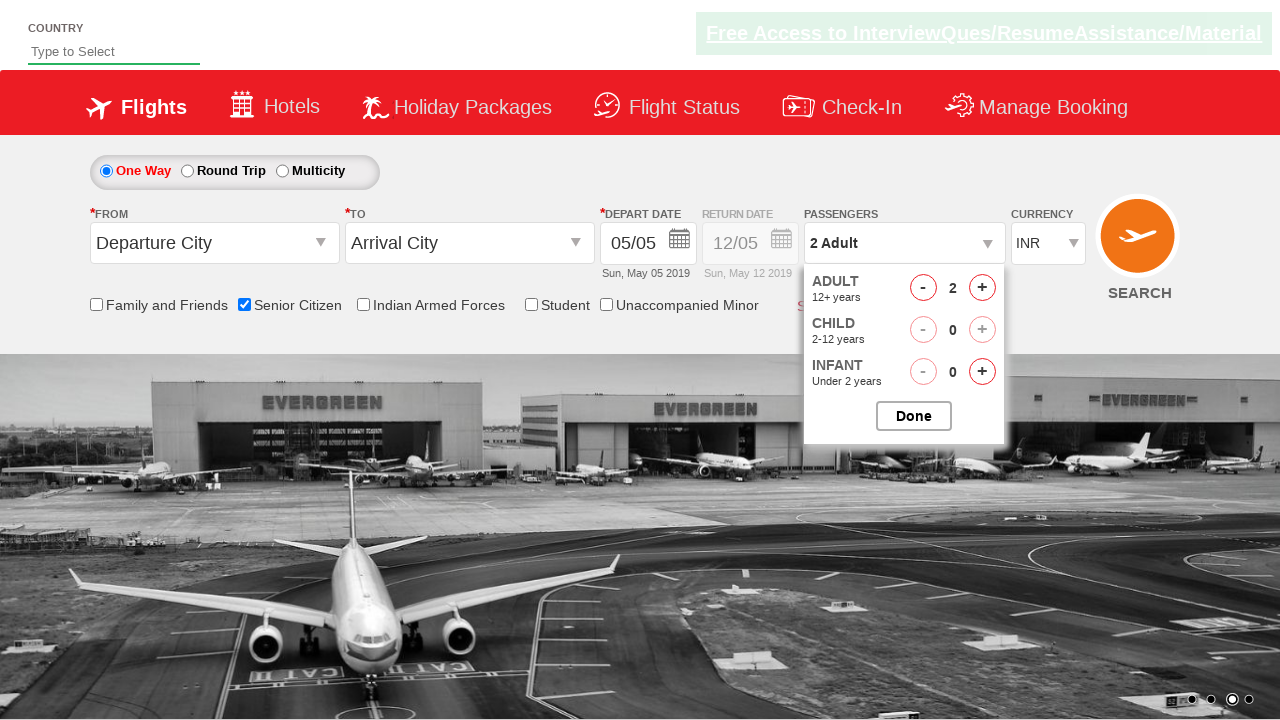

Clicked adult increment button (iteration 2 of 4) at (982, 288) on #hrefIncAdt
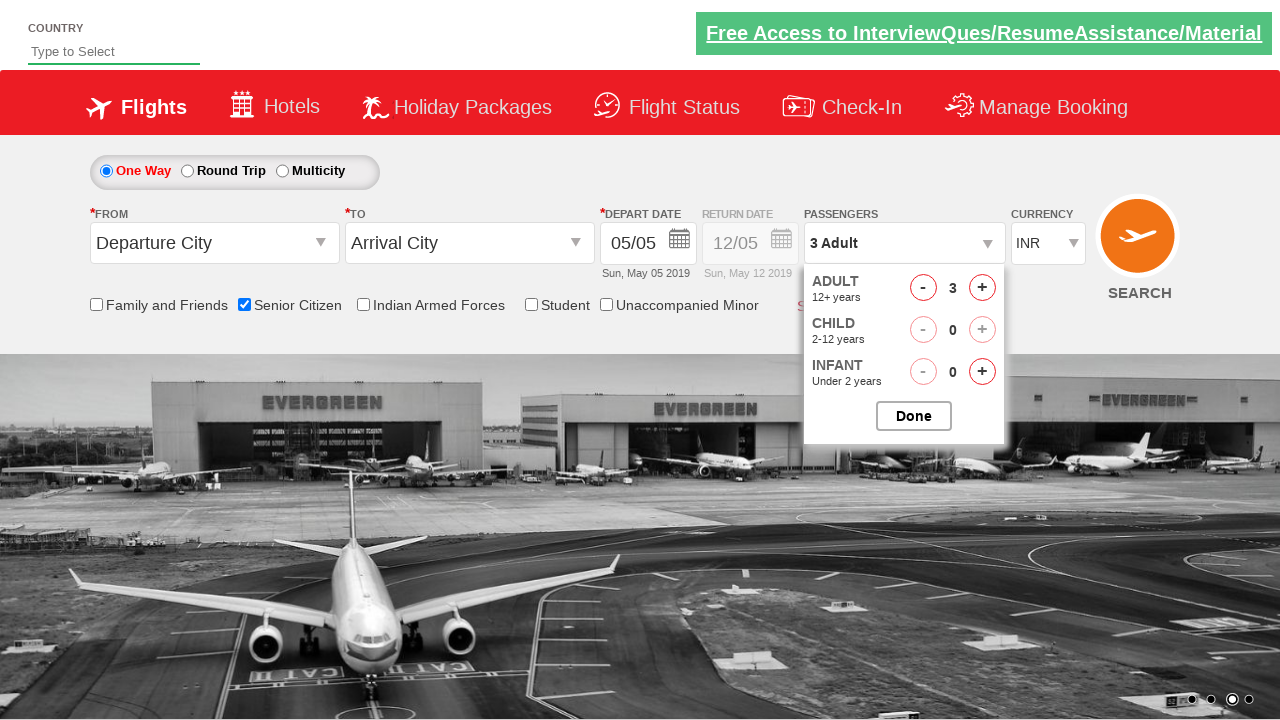

Clicked adult increment button (iteration 3 of 4) at (982, 288) on #hrefIncAdt
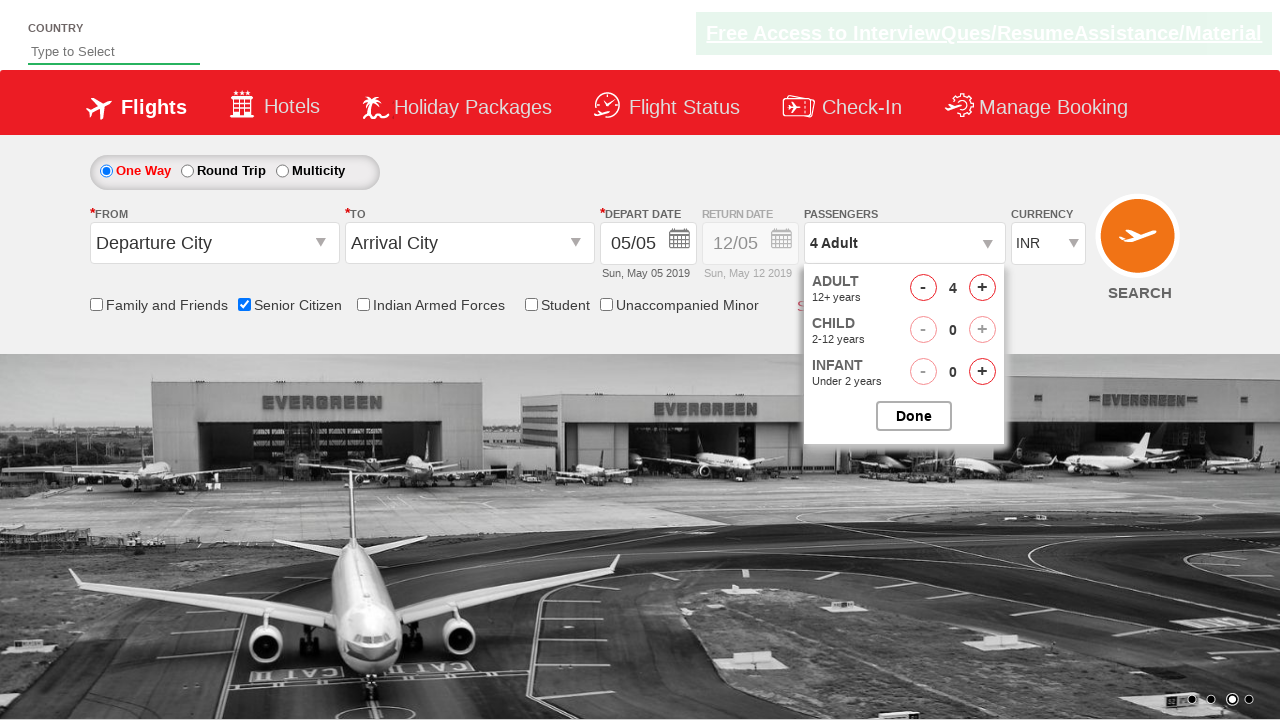

Clicked adult increment button (iteration 4 of 4) at (982, 288) on #hrefIncAdt
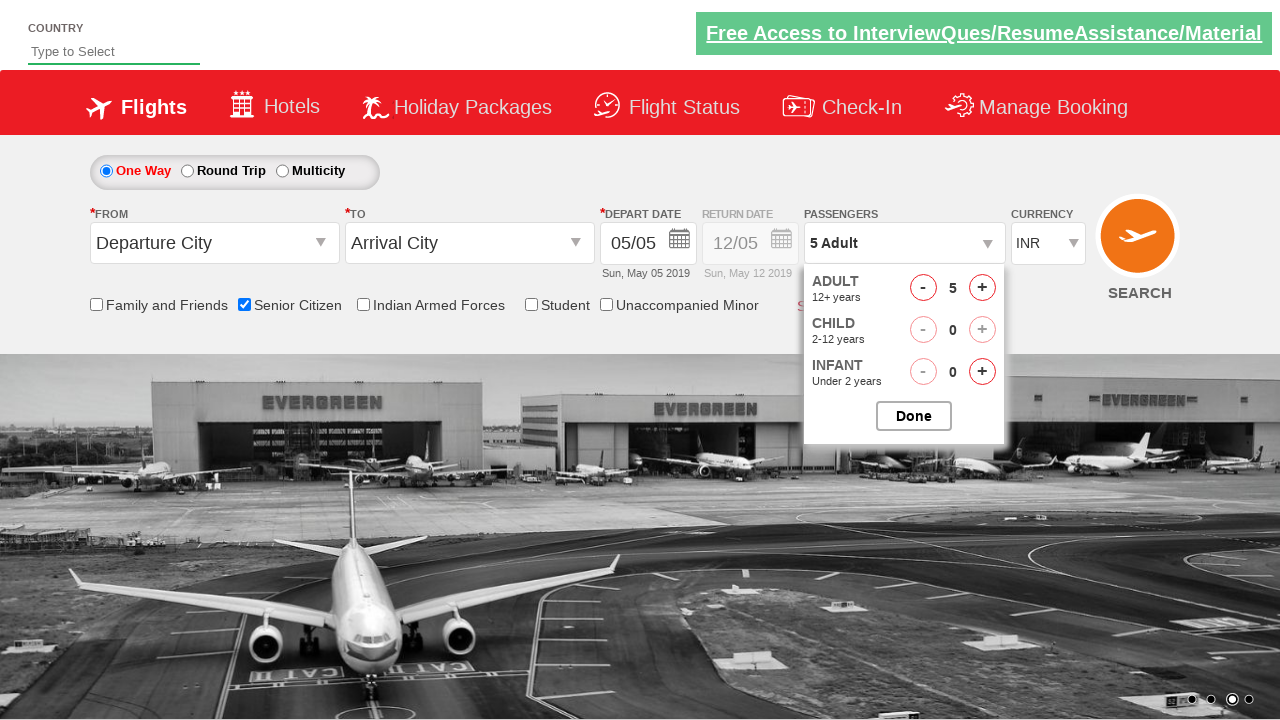

Closed the passenger dropdown at (914, 416) on #btnclosepaxoption
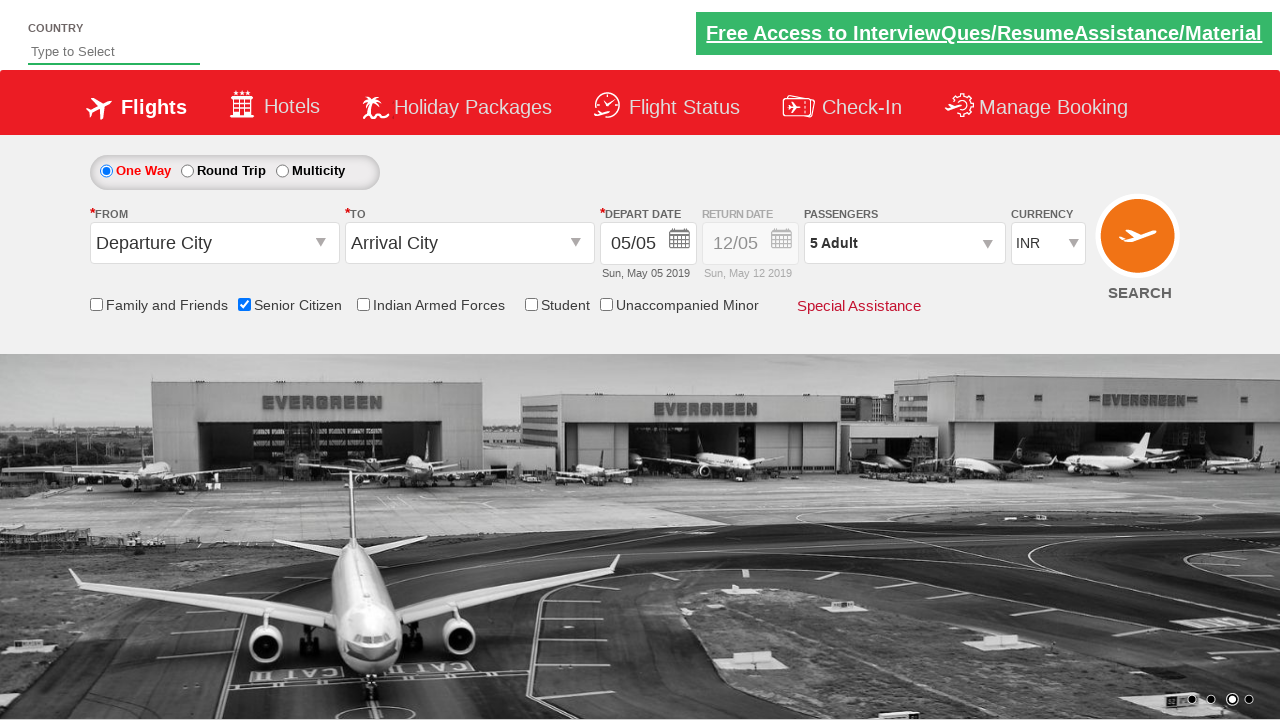

Verified passenger count displays '5 Adult'
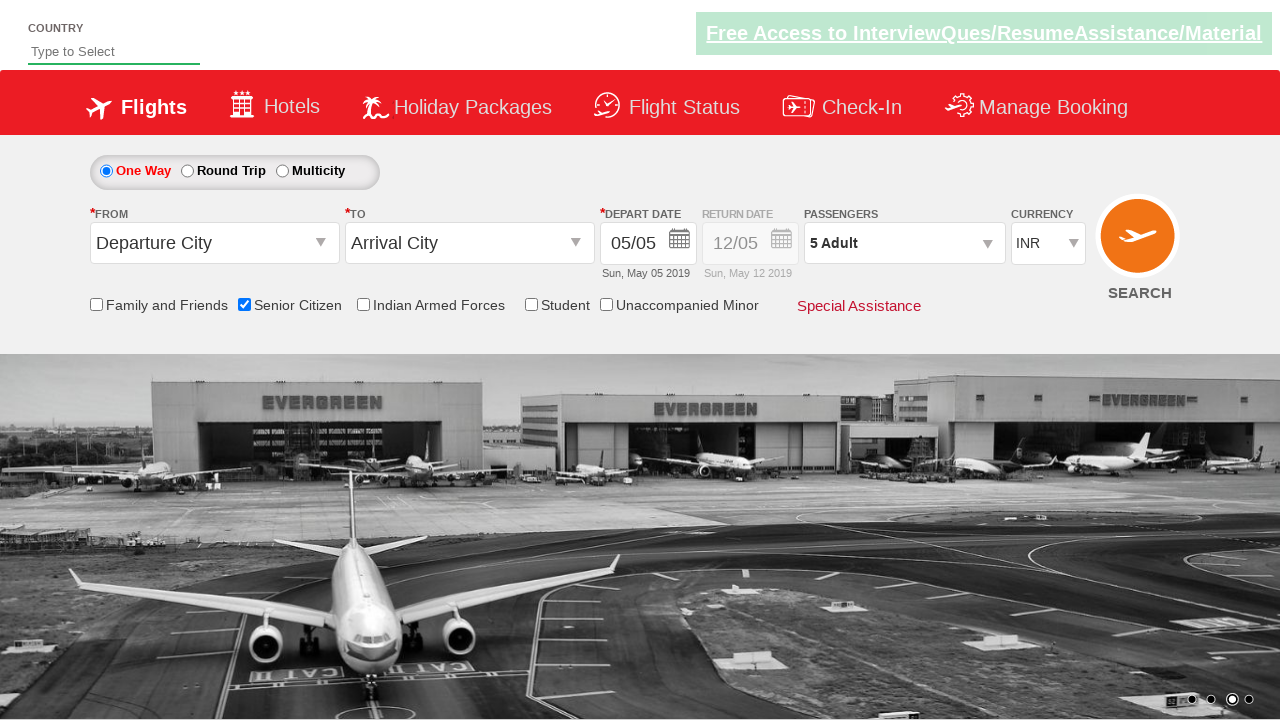

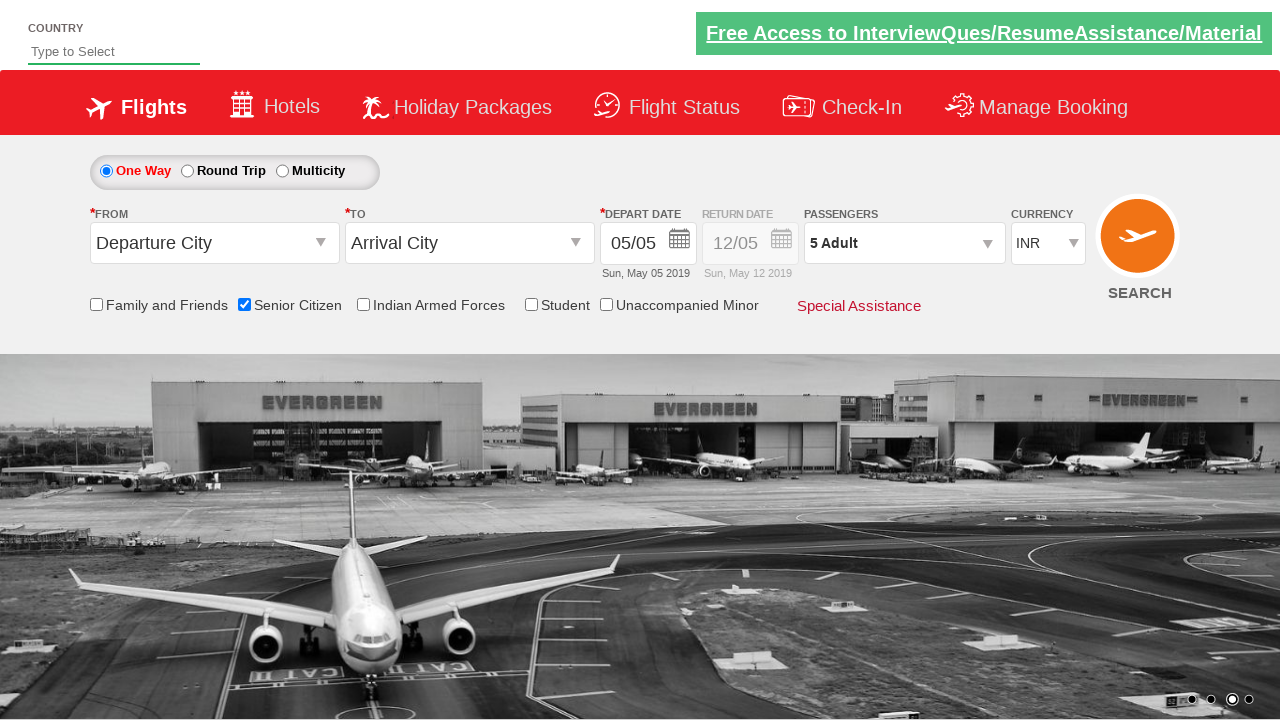